Tests the BeatStars website by navigating to the Tracks section and searching for tracks with the "pop" tag

Starting URL: https://www.beatstars.com/

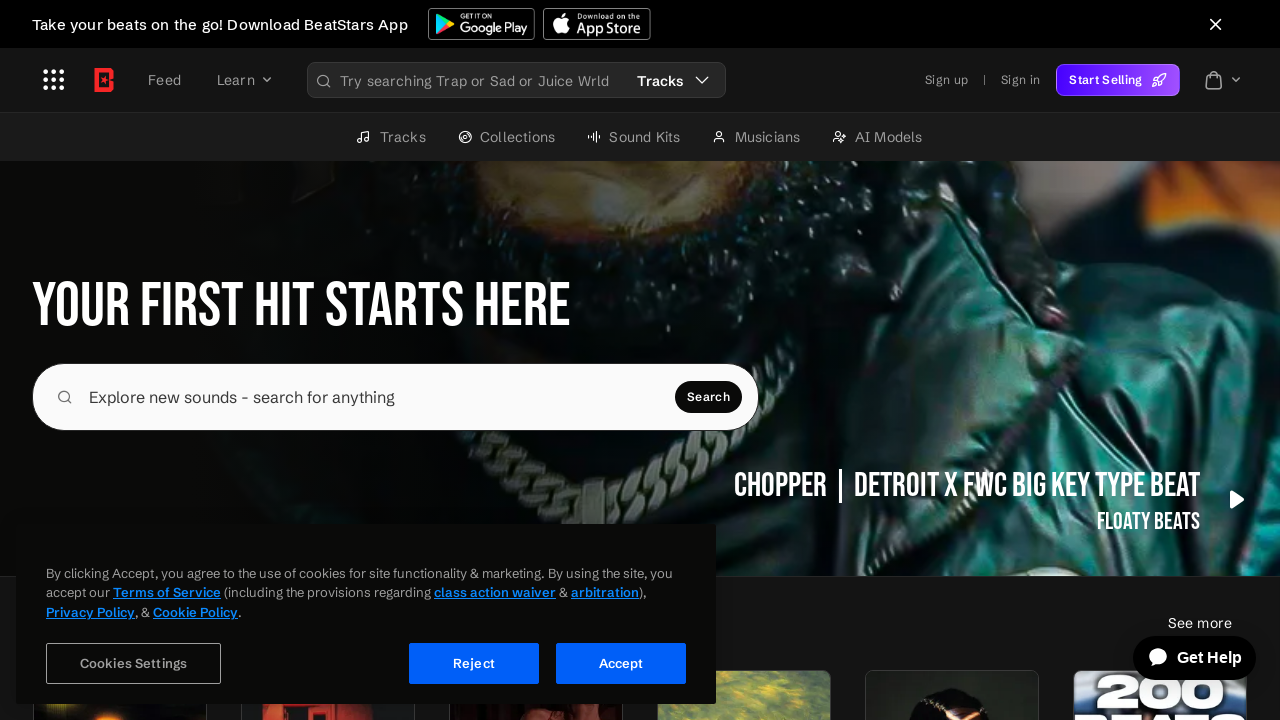

Clicked on Tracks link to navigate to tracks section at (662, 81) on text=Tracks
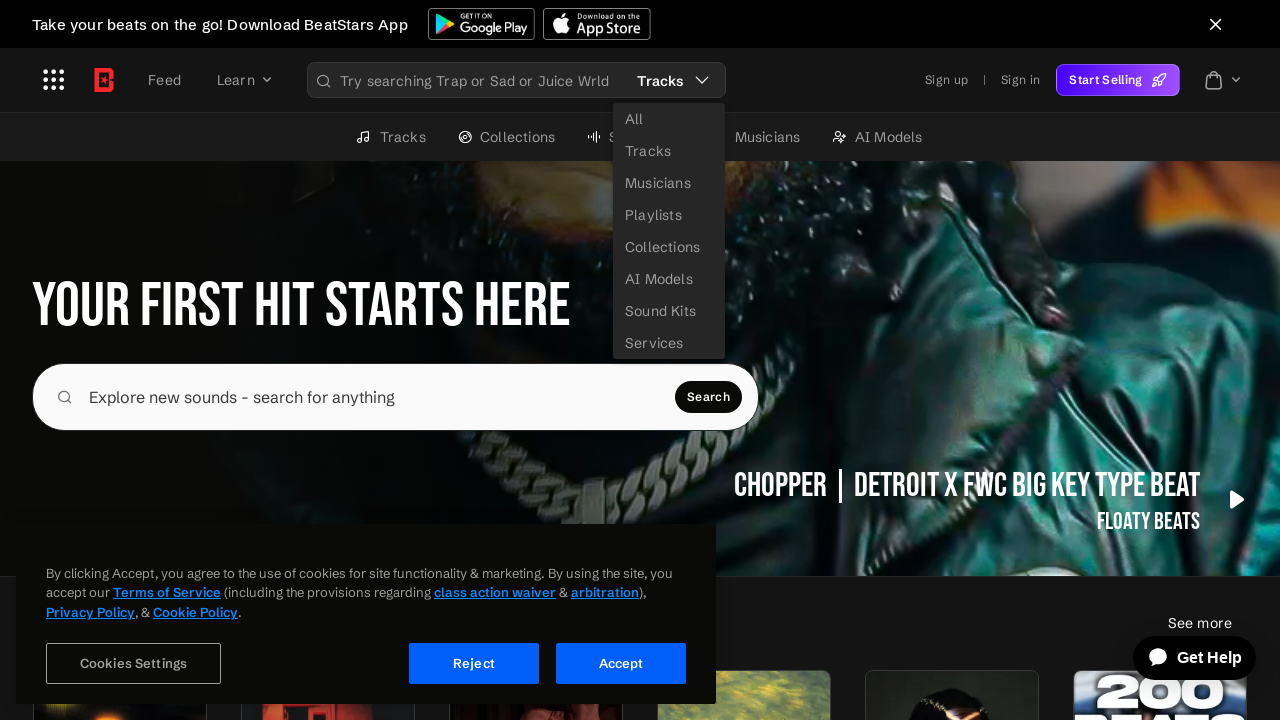

Search box became available
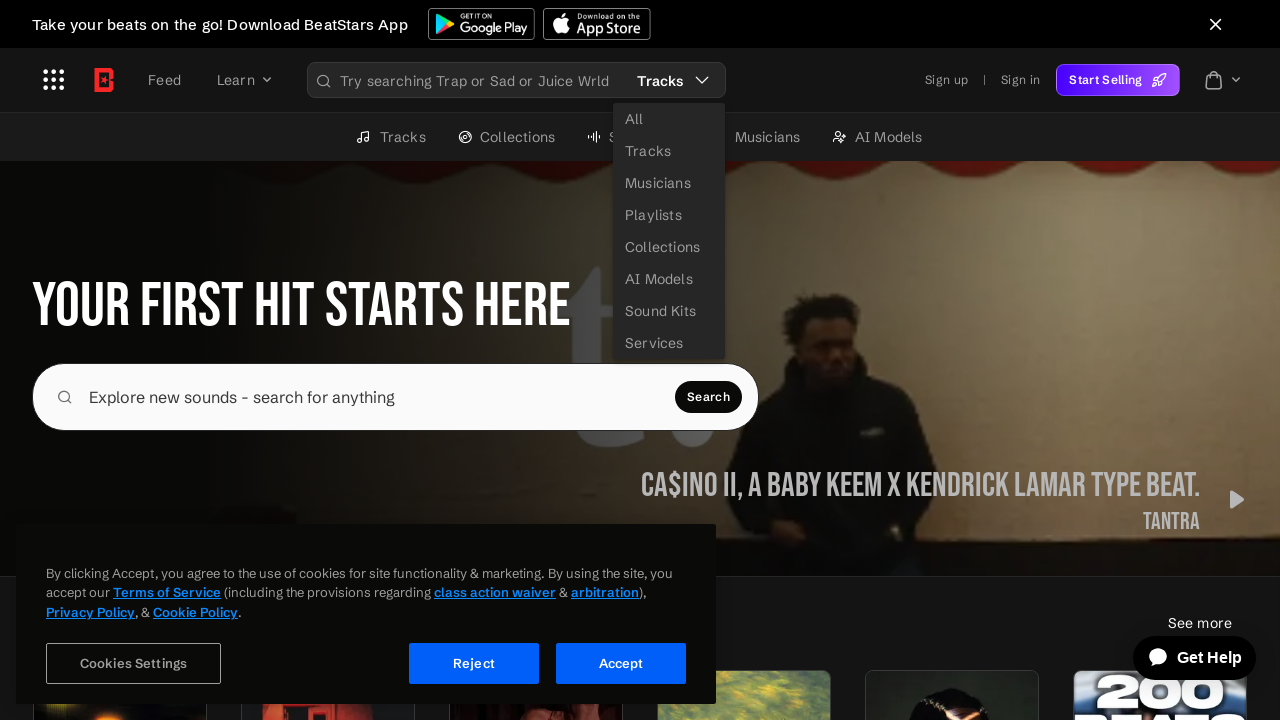

Filled search box with 'pop' tag on input[name='search']
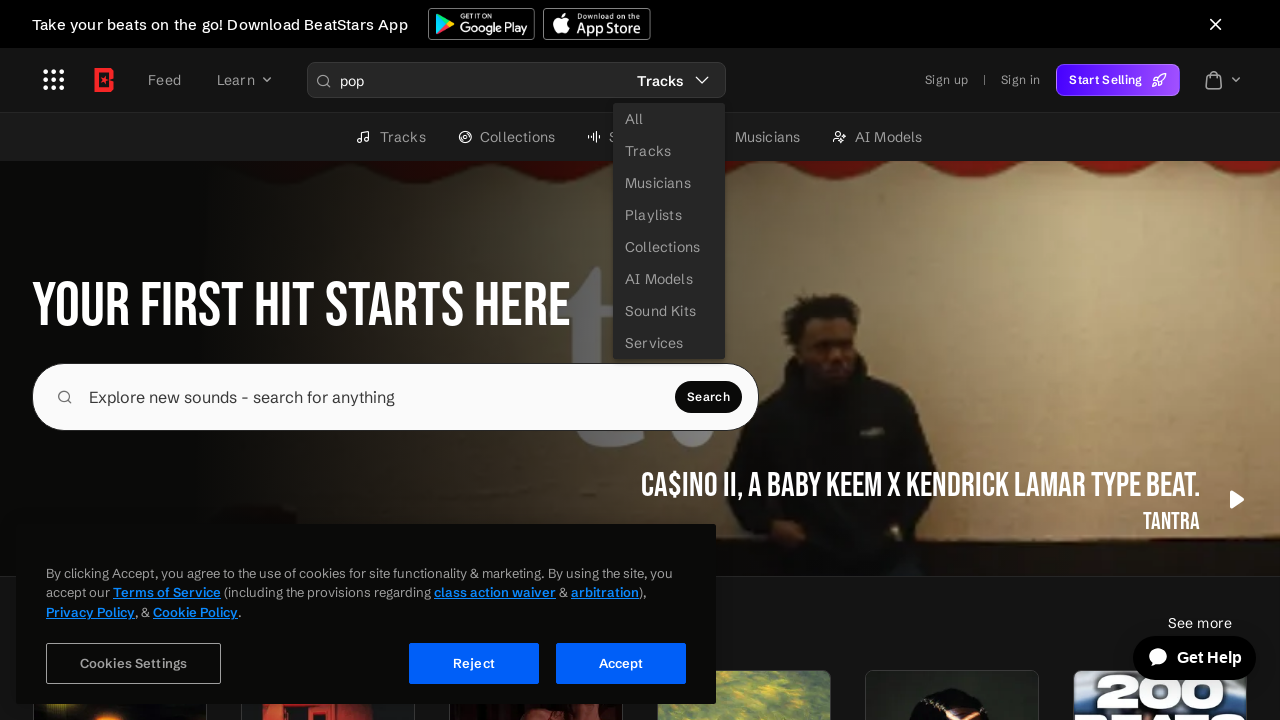

Submitted search for pop tracks on input[name='search']
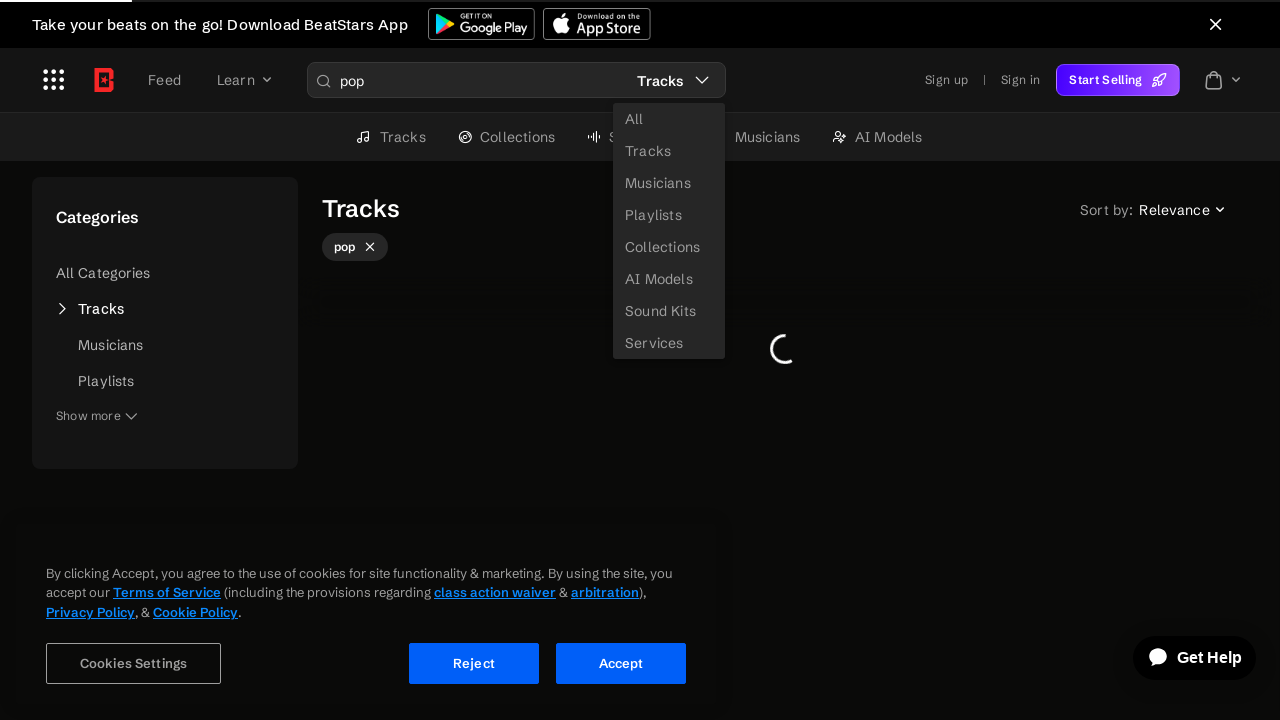

Waited for search results to load
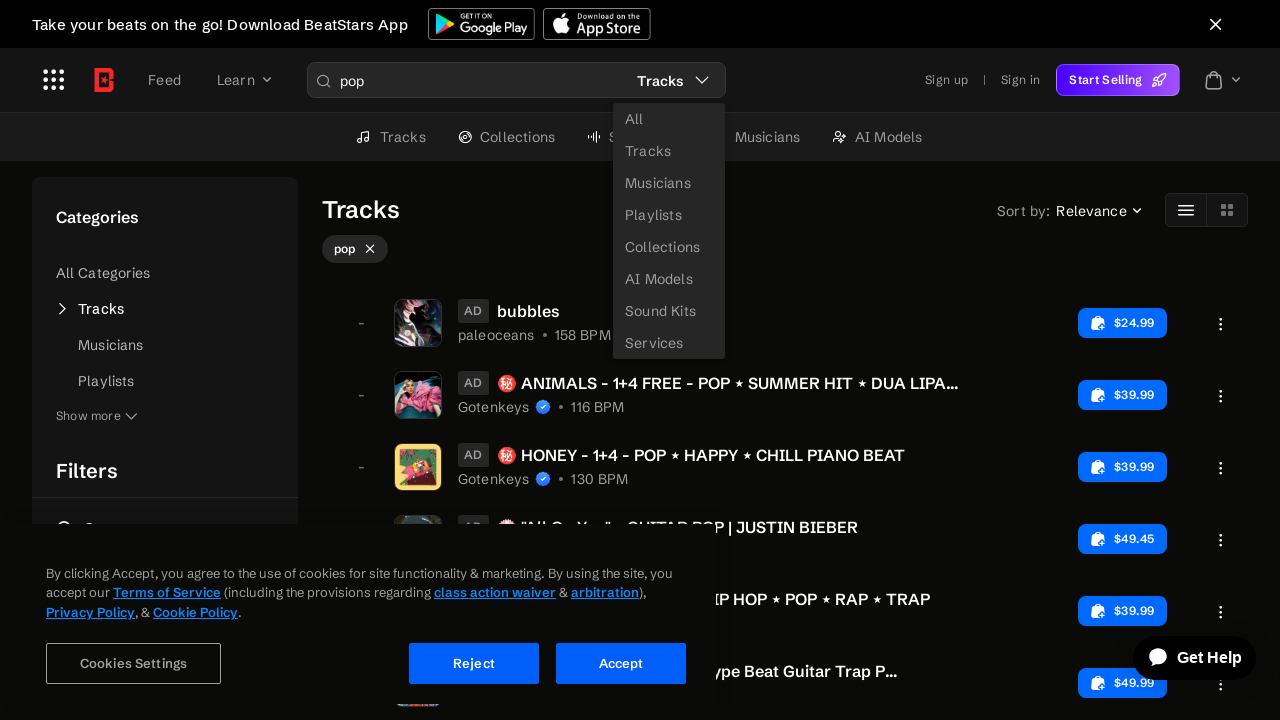

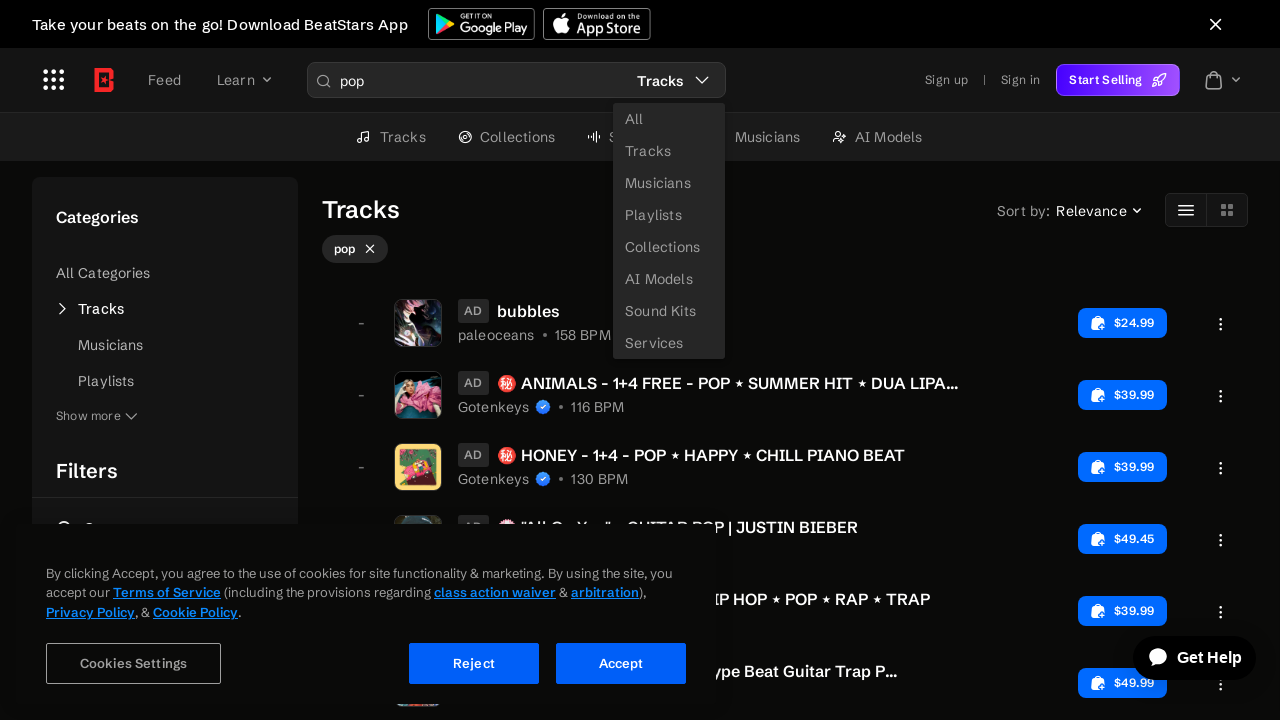